Performs a search on Pantip.com by clicking the search box, entering a Thai language query about Phuket travel, and submitting the search

Starting URL: https://pantip.com/

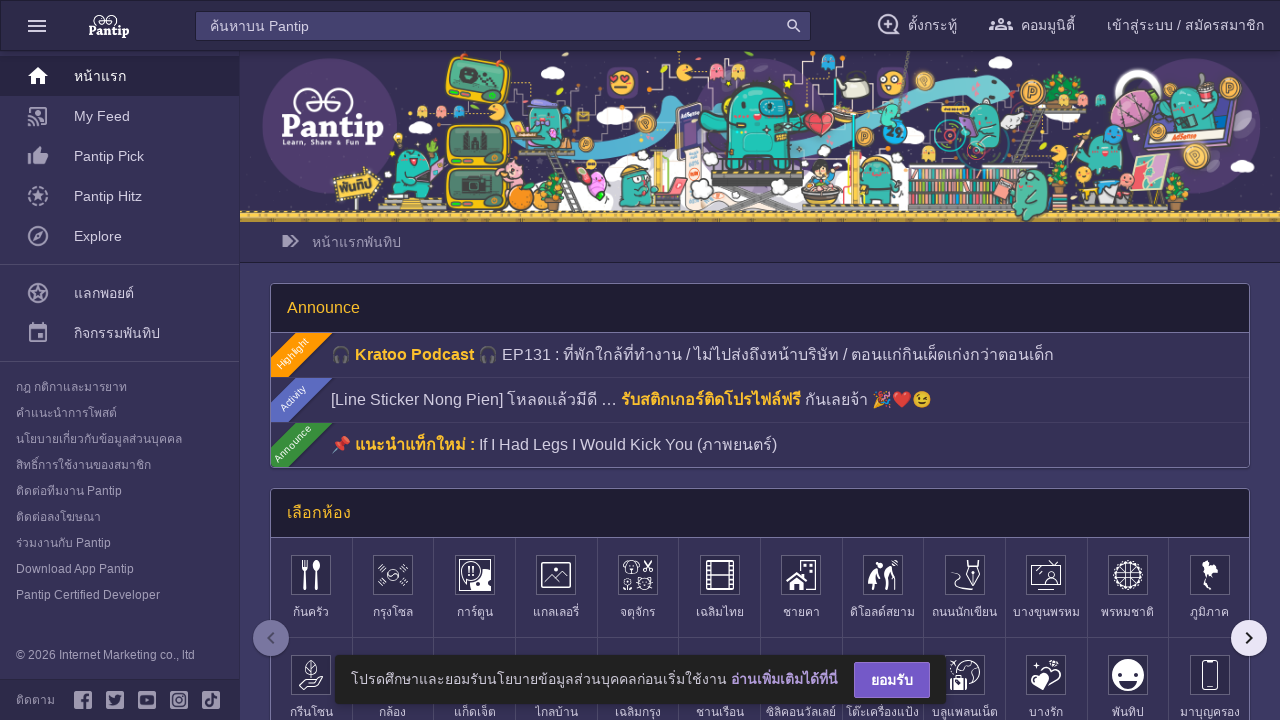

Clicked on the search box at (502, 26) on #search-box
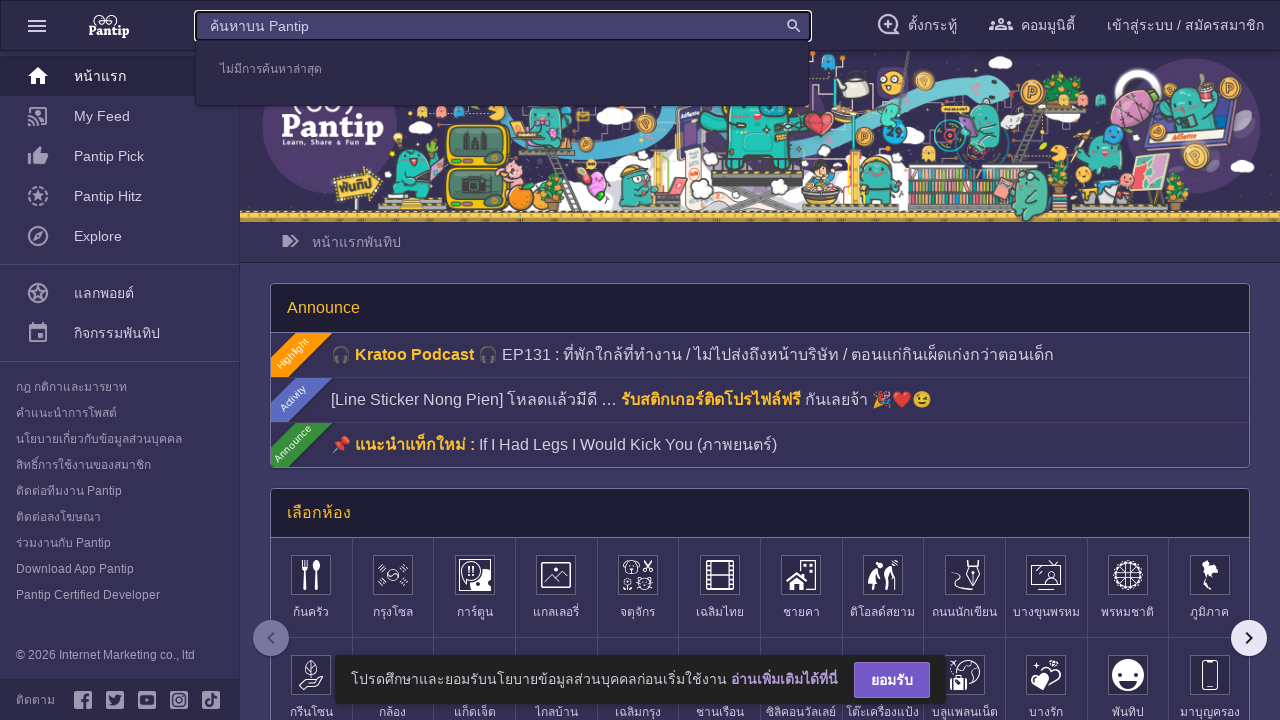

Entered Thai language search query 'เที่ยวภูเก็ต' (Phuket travel) in search box on #search-box
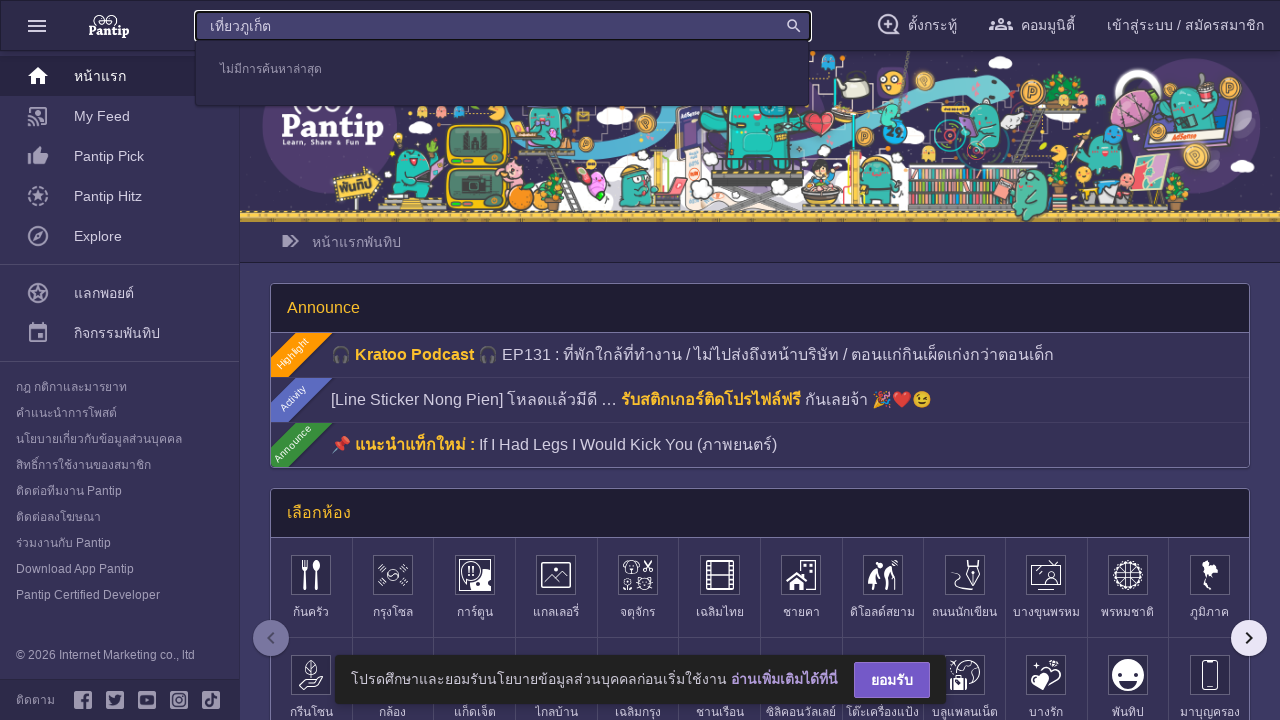

Pressed Enter to submit the search query on #search-box
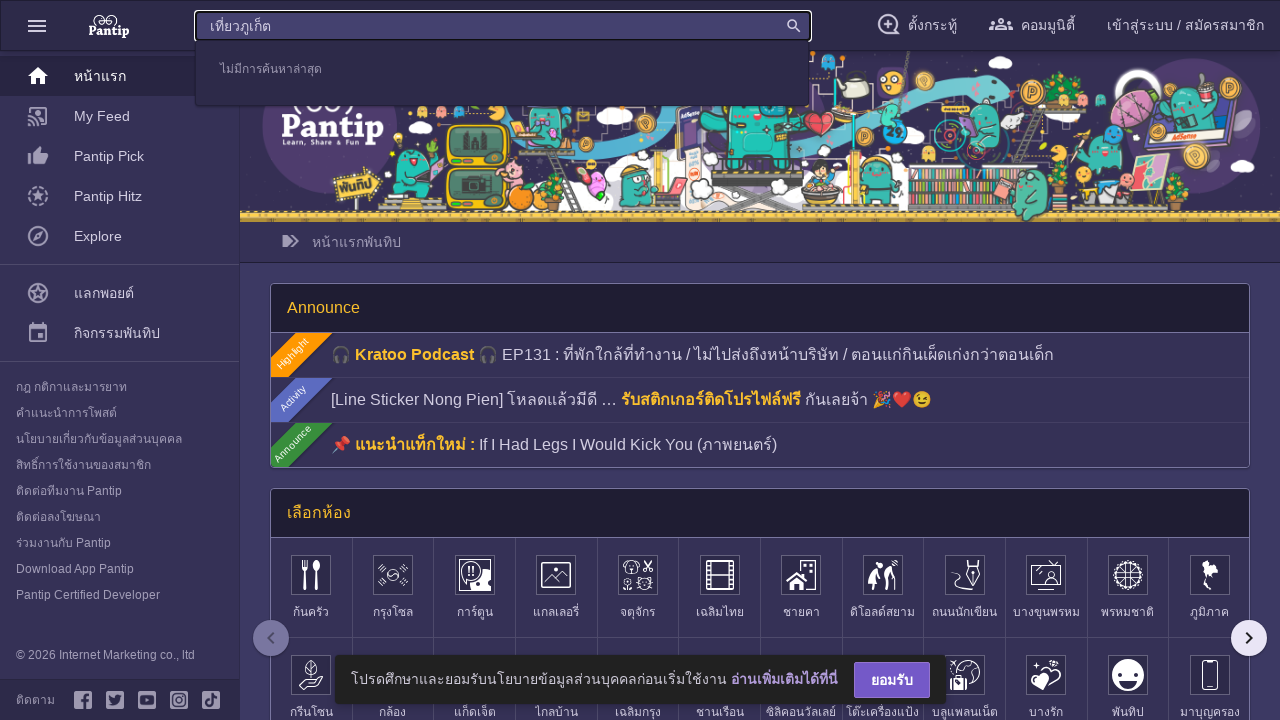

Waited 2 seconds for search results to load
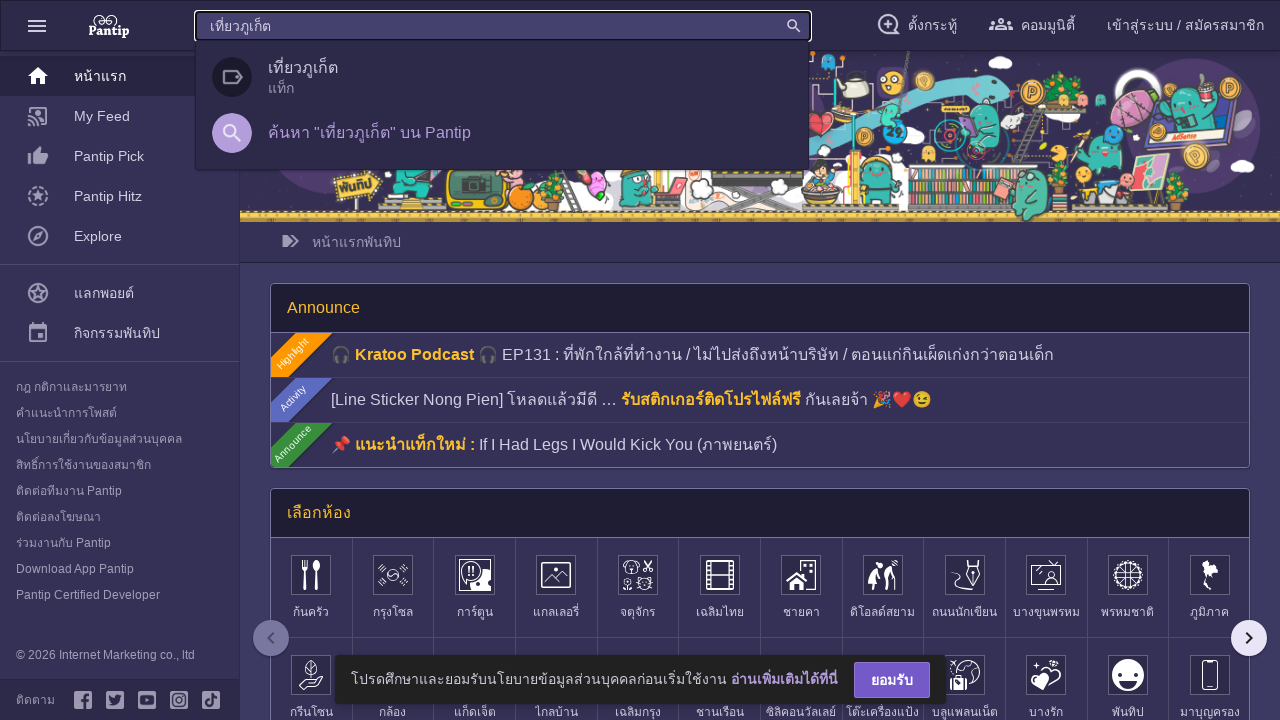

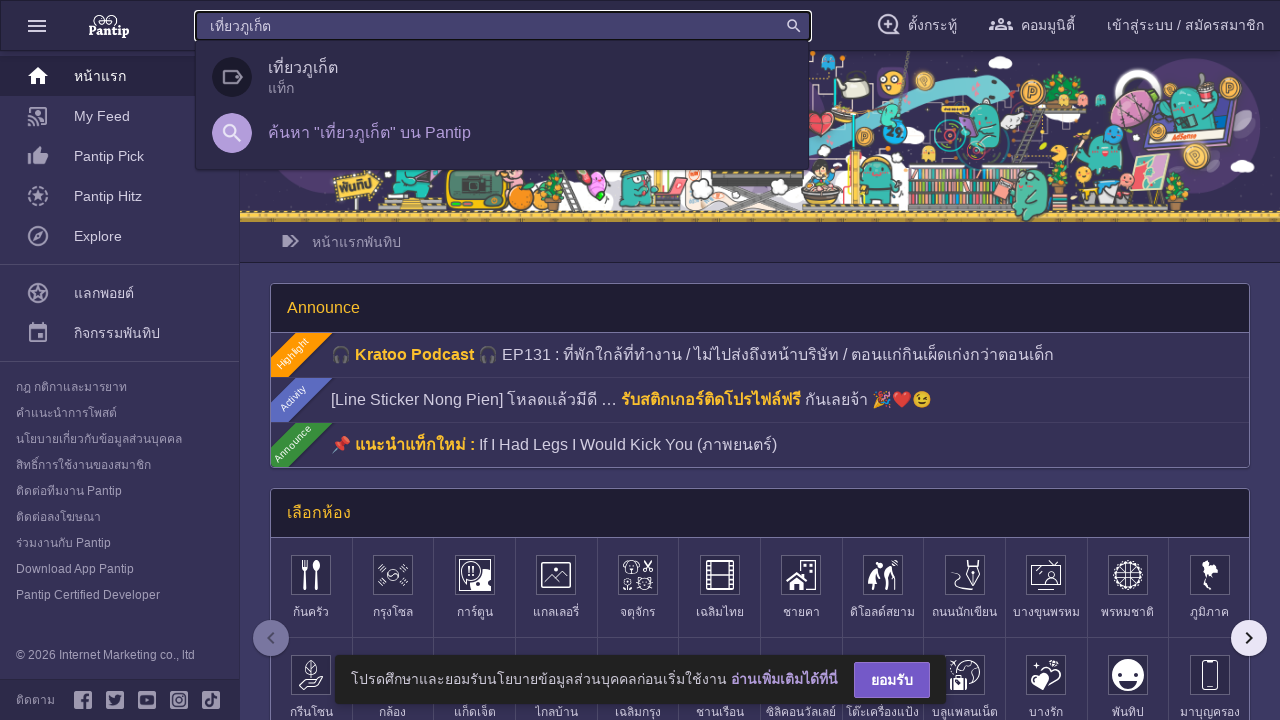